Tests pause functionality in action chains by moving to an element, pausing, clicking and holding, pausing again, and sending keys while measuring elapsed time

Starting URL: https://selenium.dev/selenium/web/mouse_interaction.html

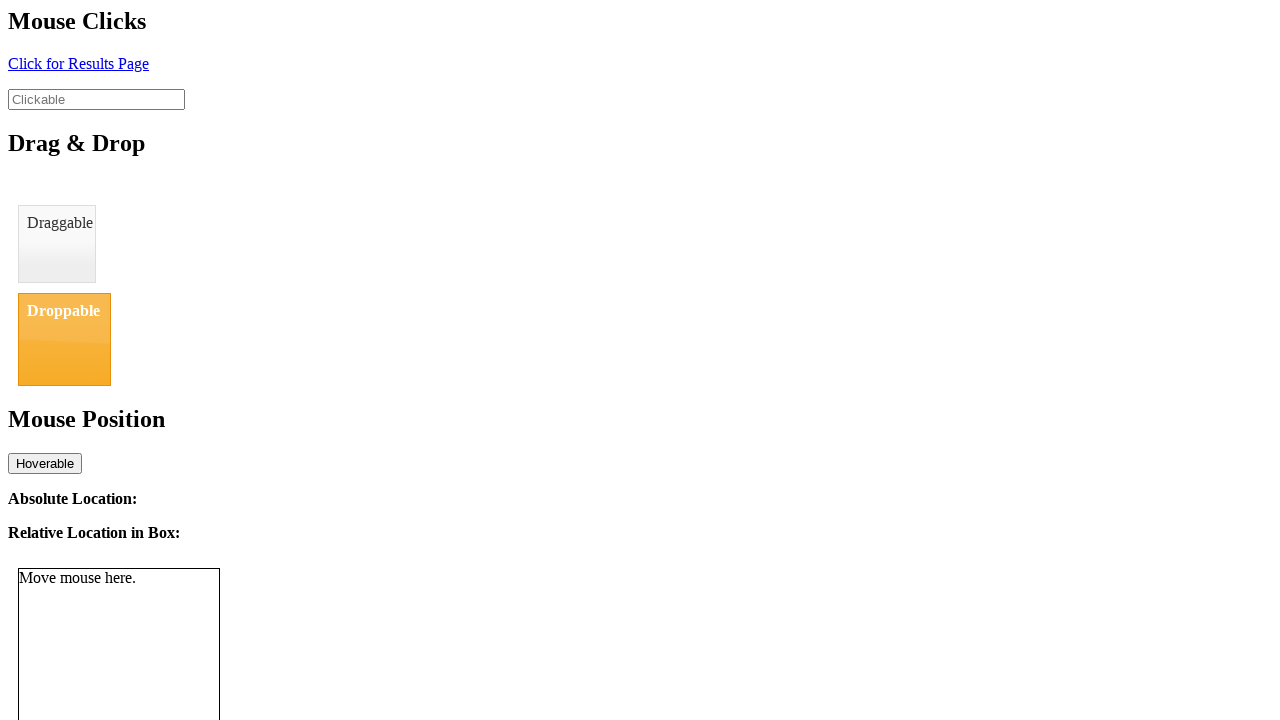

Located the clickable element
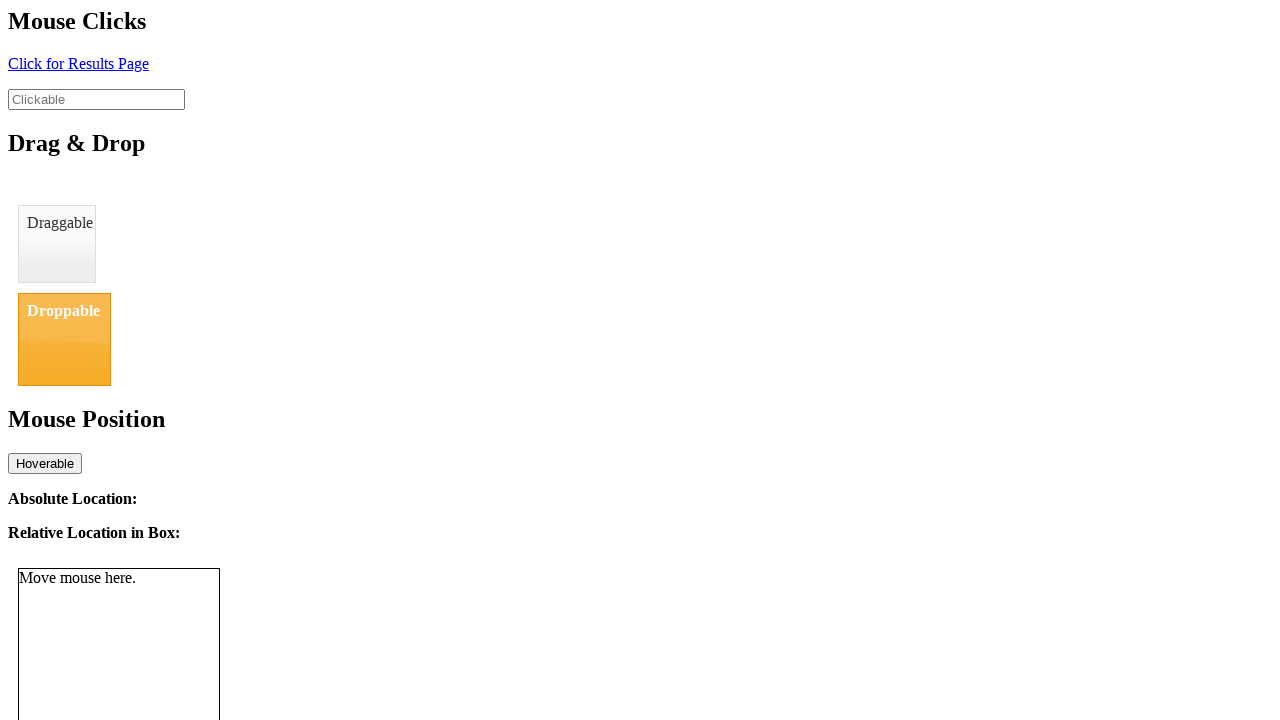

Moved to the clickable element at (96, 99) on #clickable
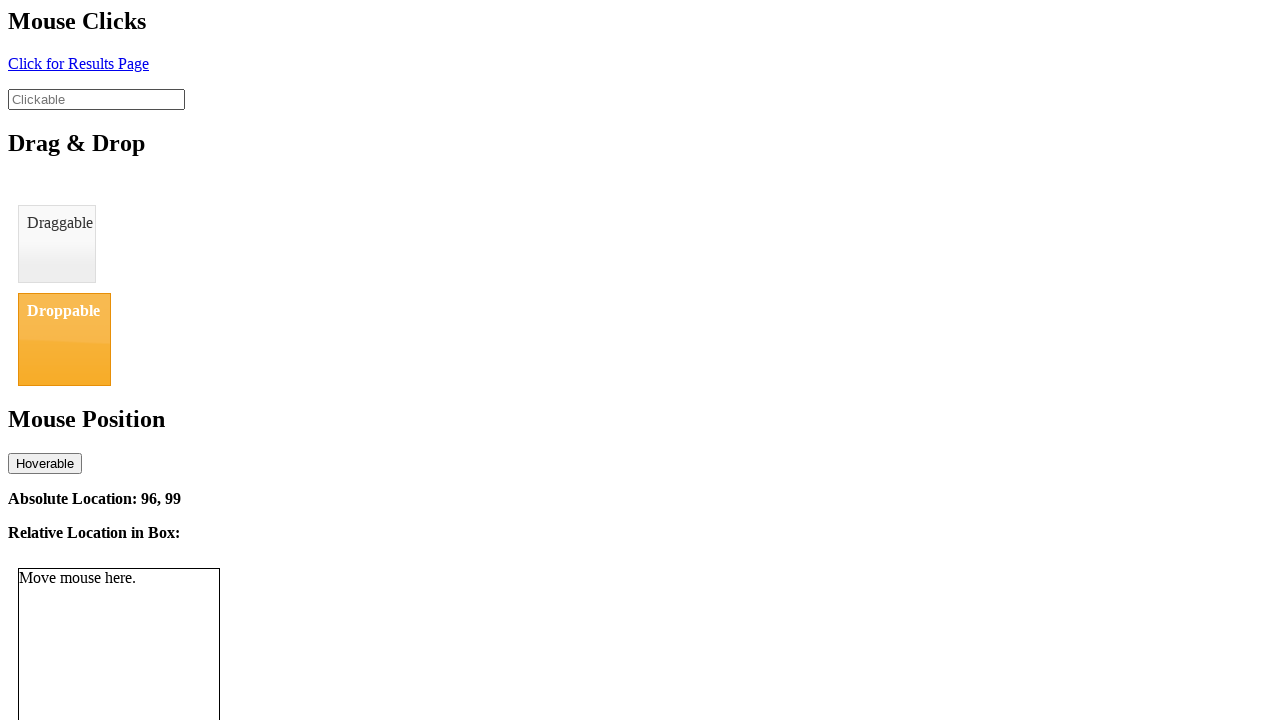

Clicked and held on the element for 1000ms at (96, 99) on #clickable
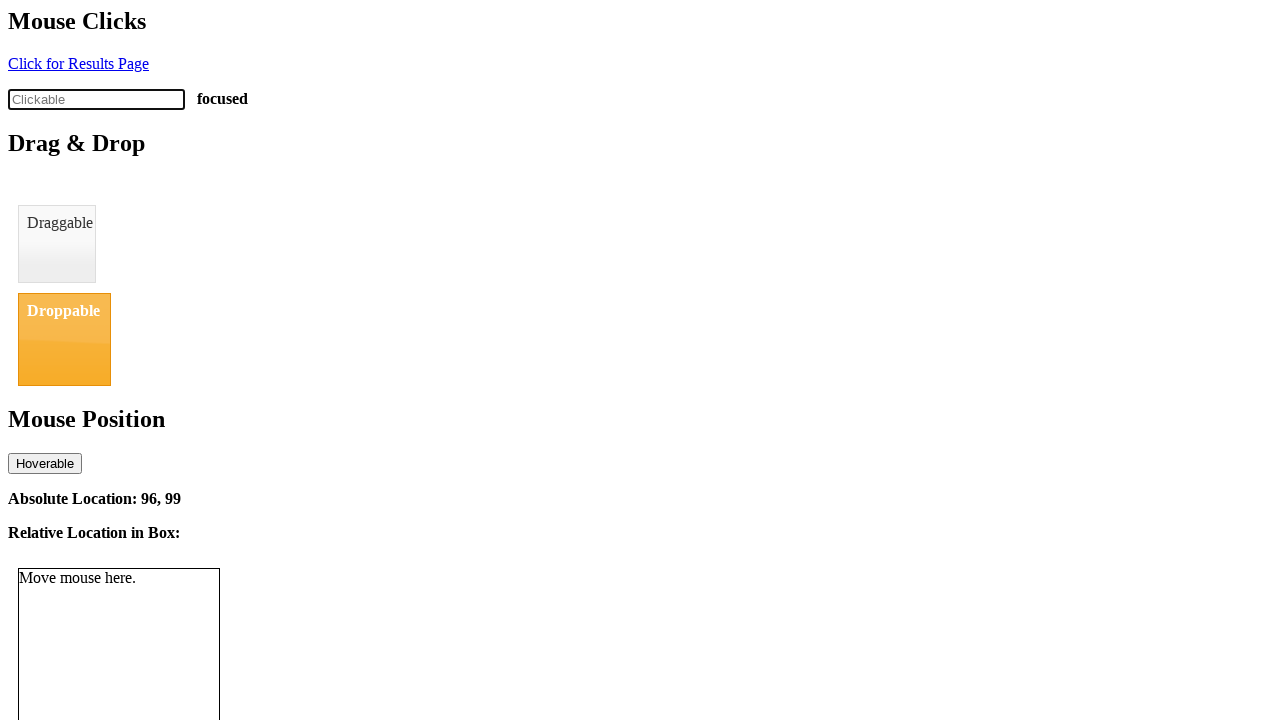

Typed 'abc' with 100ms delay between keystrokes on #clickable
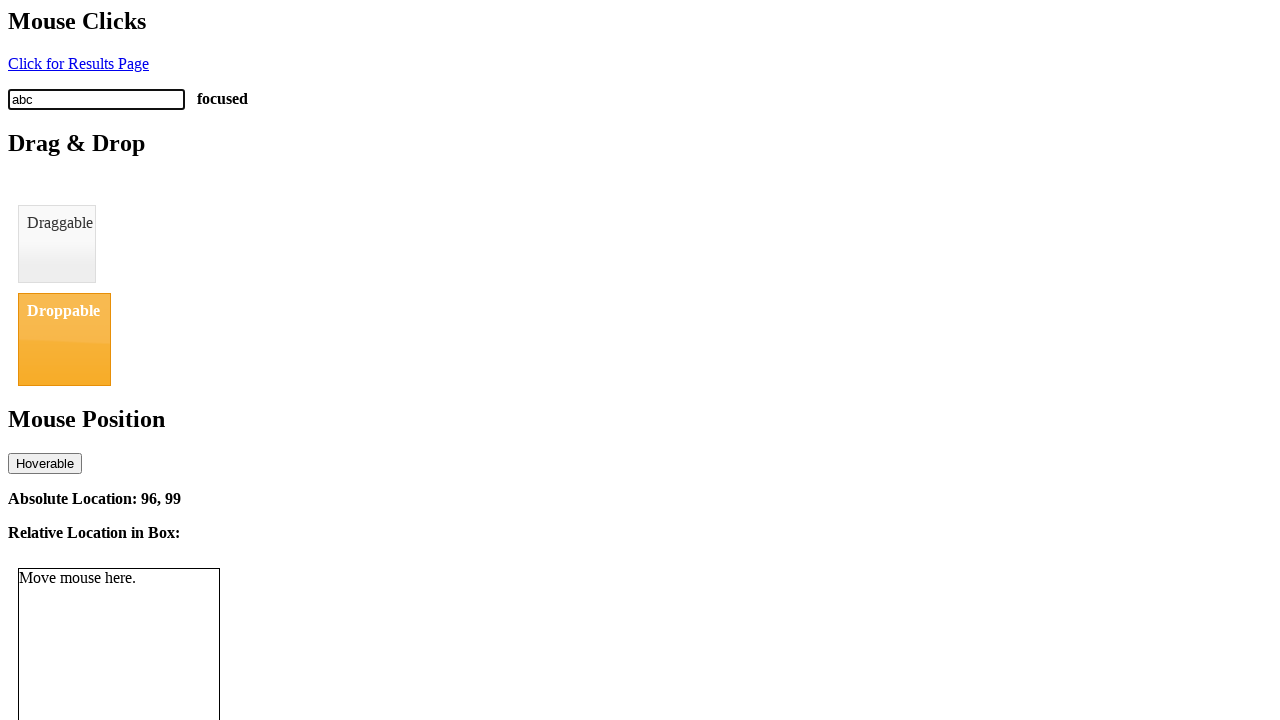

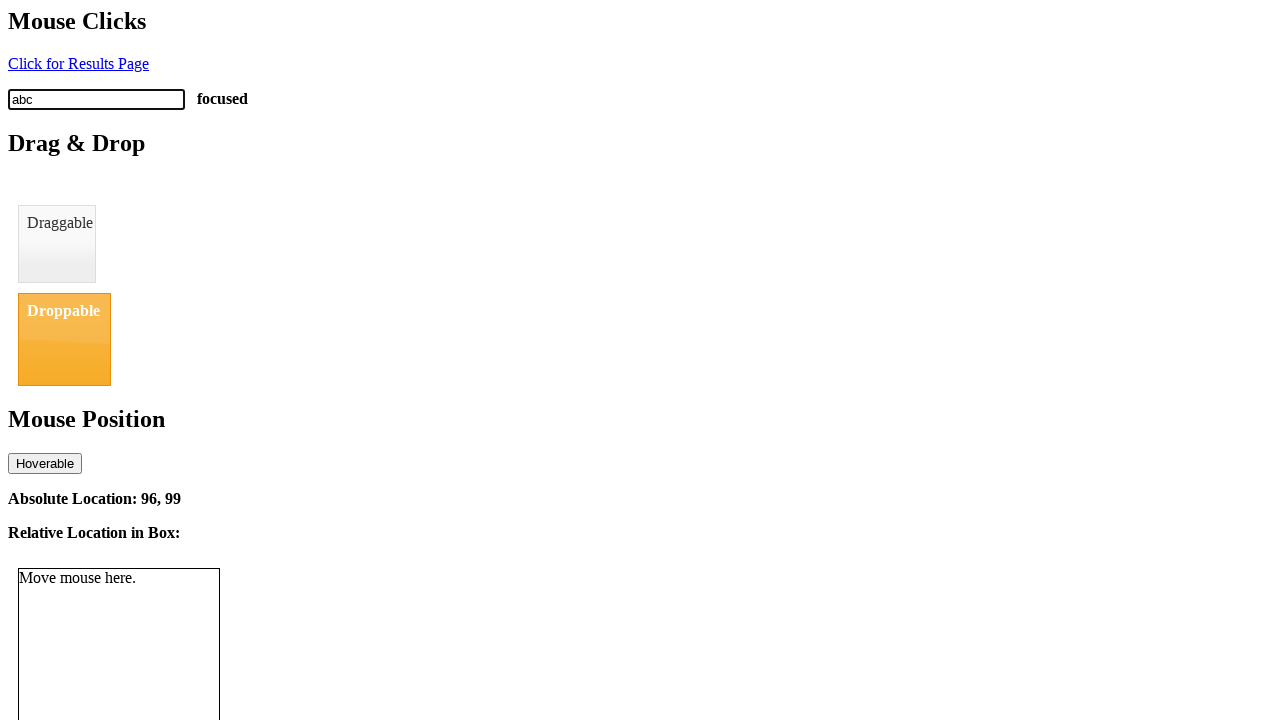